Tests the age form by entering a name and age, submitting the form, and verifying the resulting message

Starting URL: https://acctabootcamp.github.io/site/examples/age

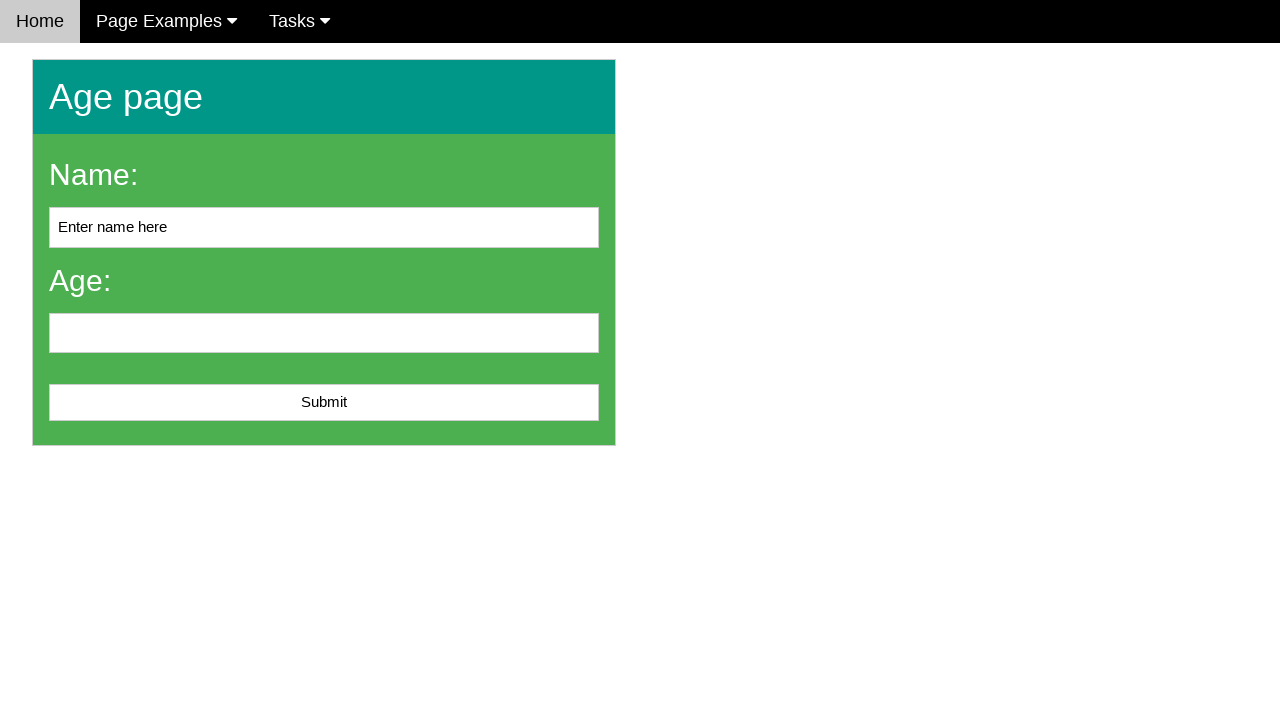

Cleared the name input field on #name
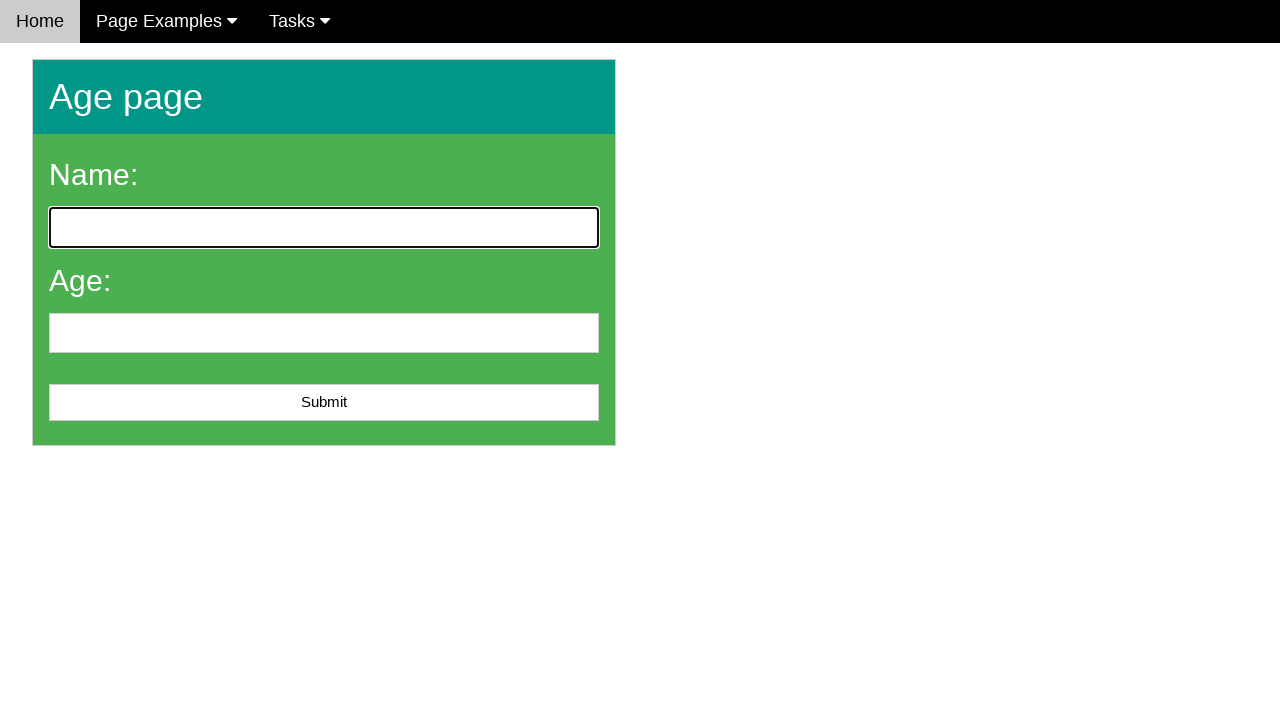

Filled name field with 'John Smith' on #name
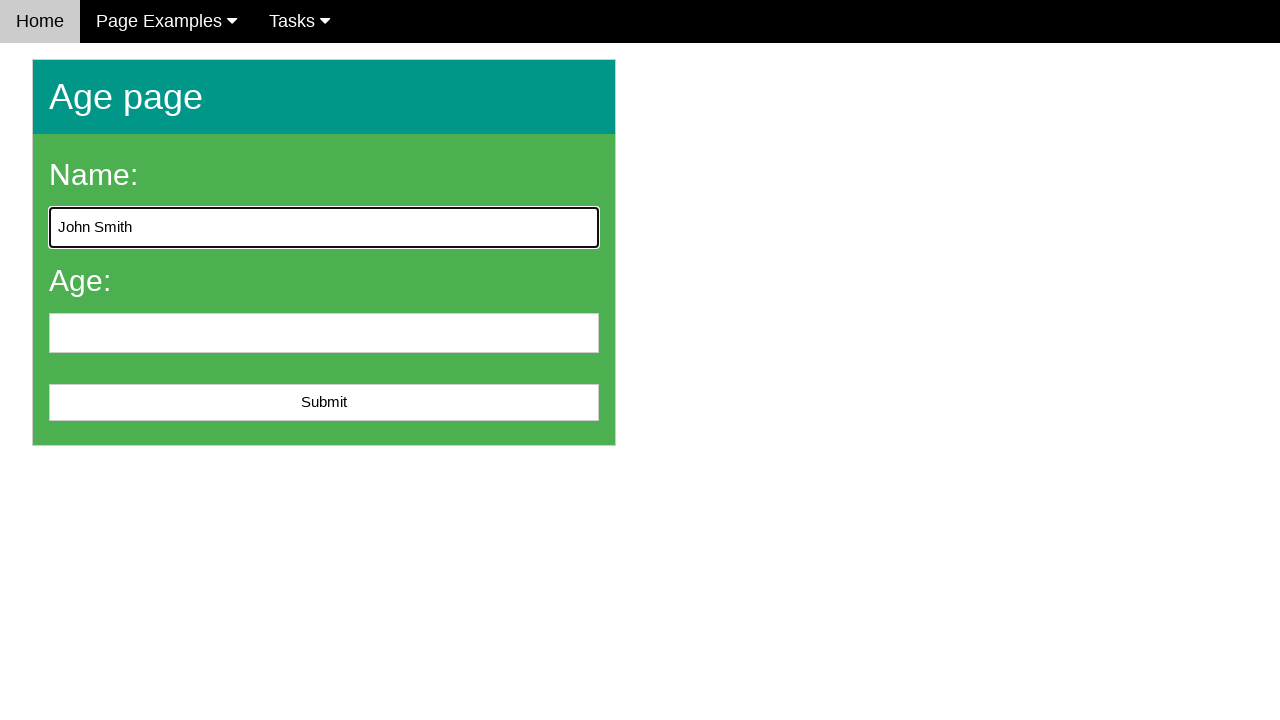

Filled age field with '28' on #age
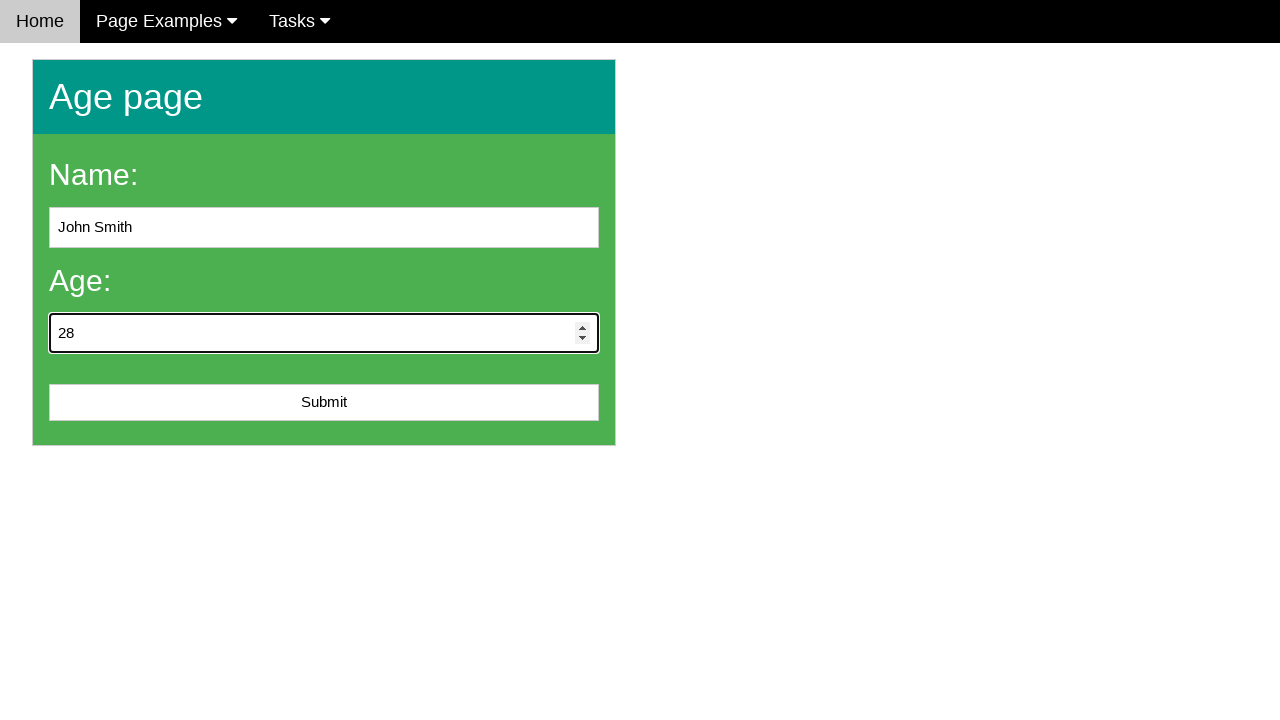

Clicked submit button to submit the form at (324, 403) on #submit
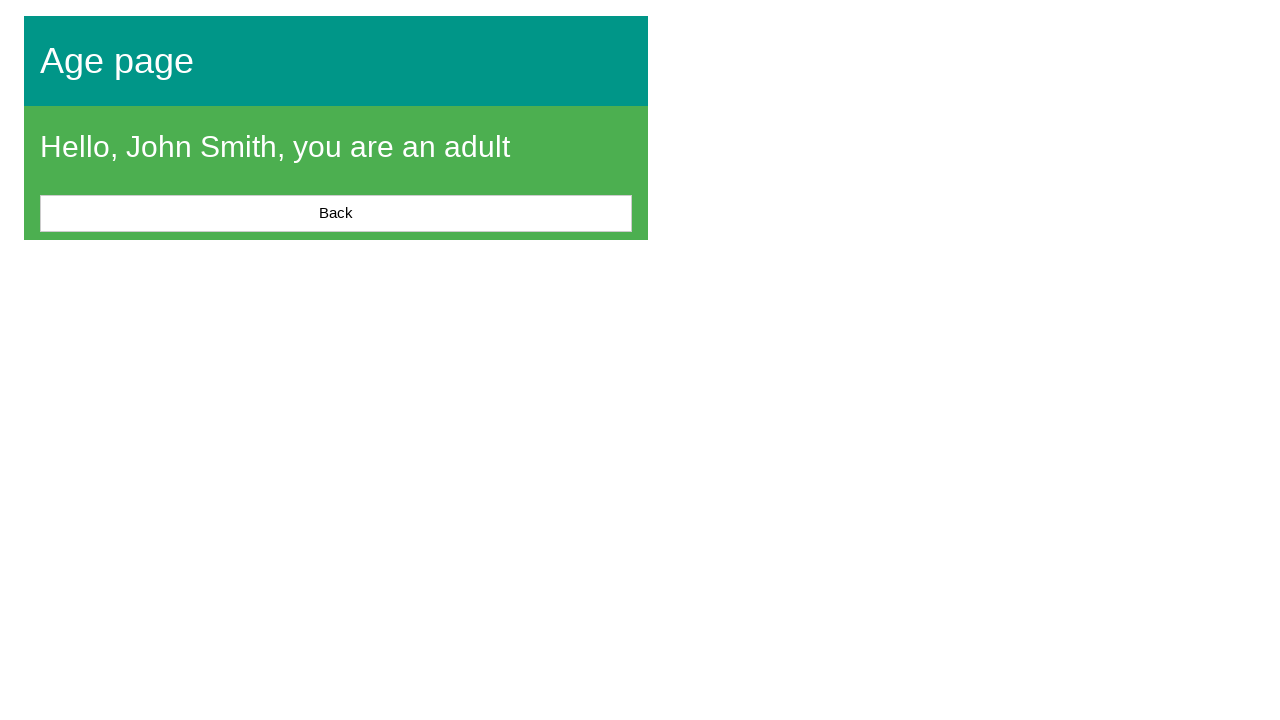

Message element appeared on the page
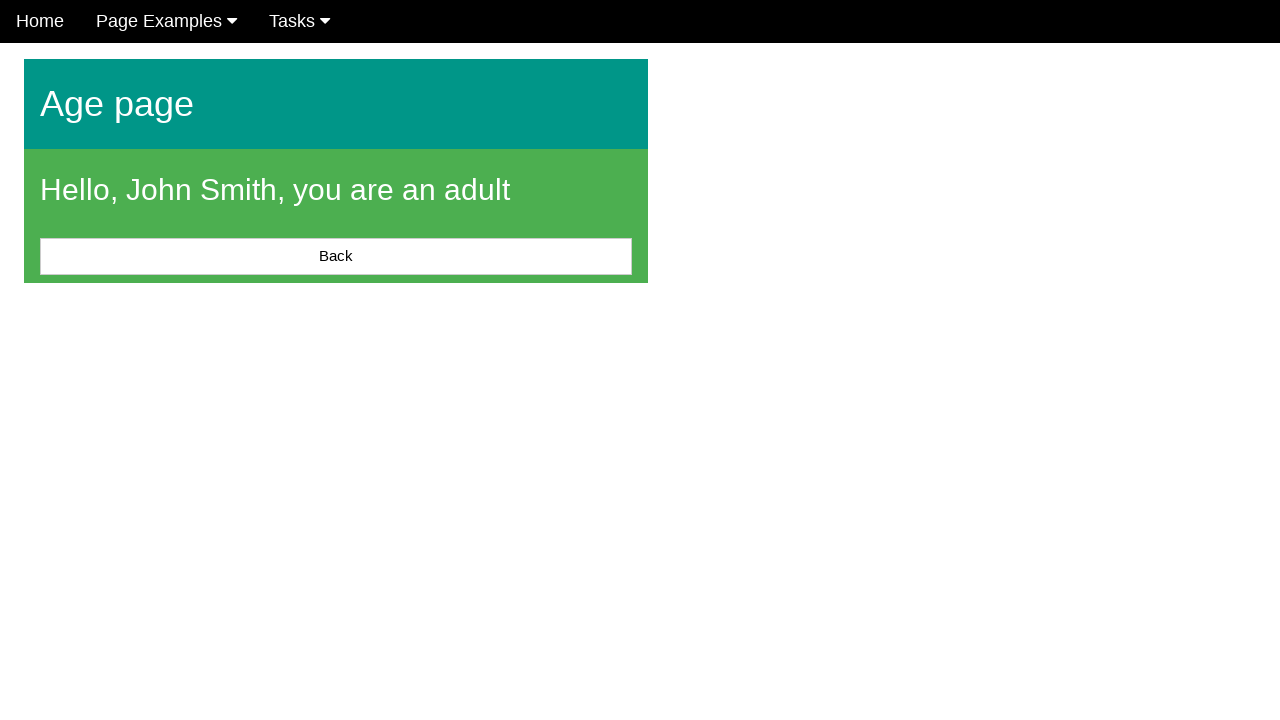

Retrieved message text content
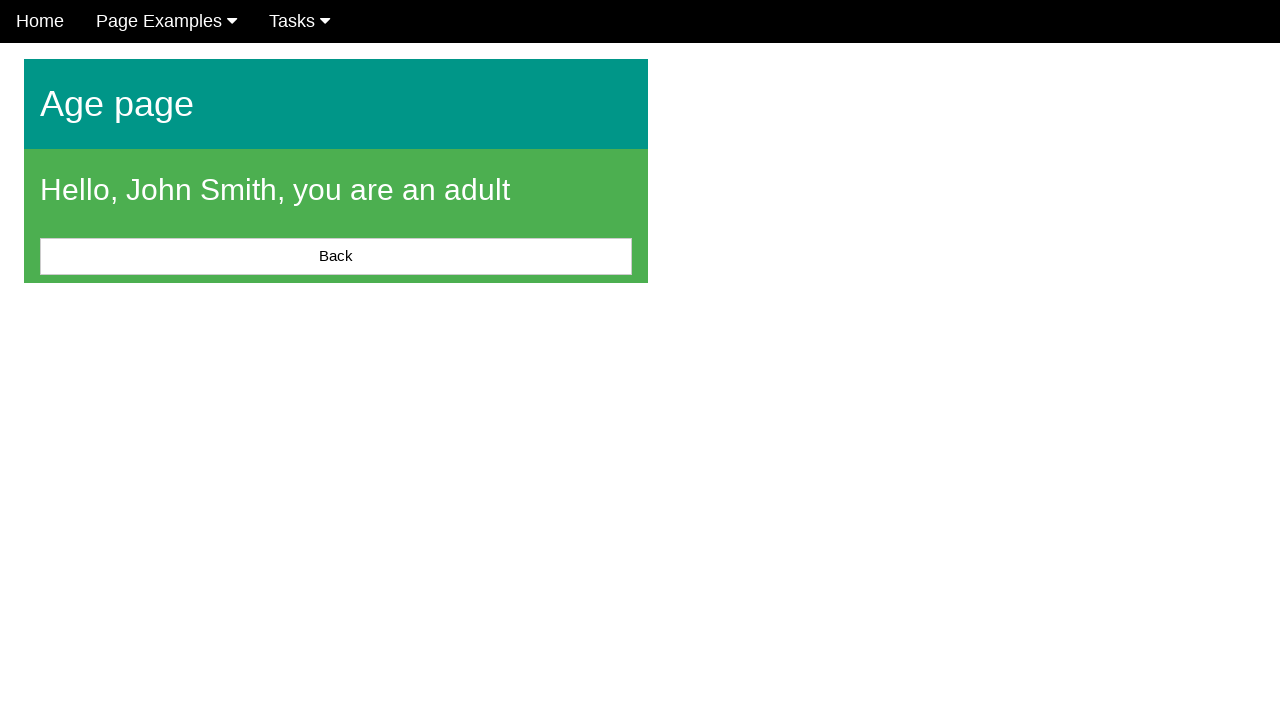

Verified message is not empty
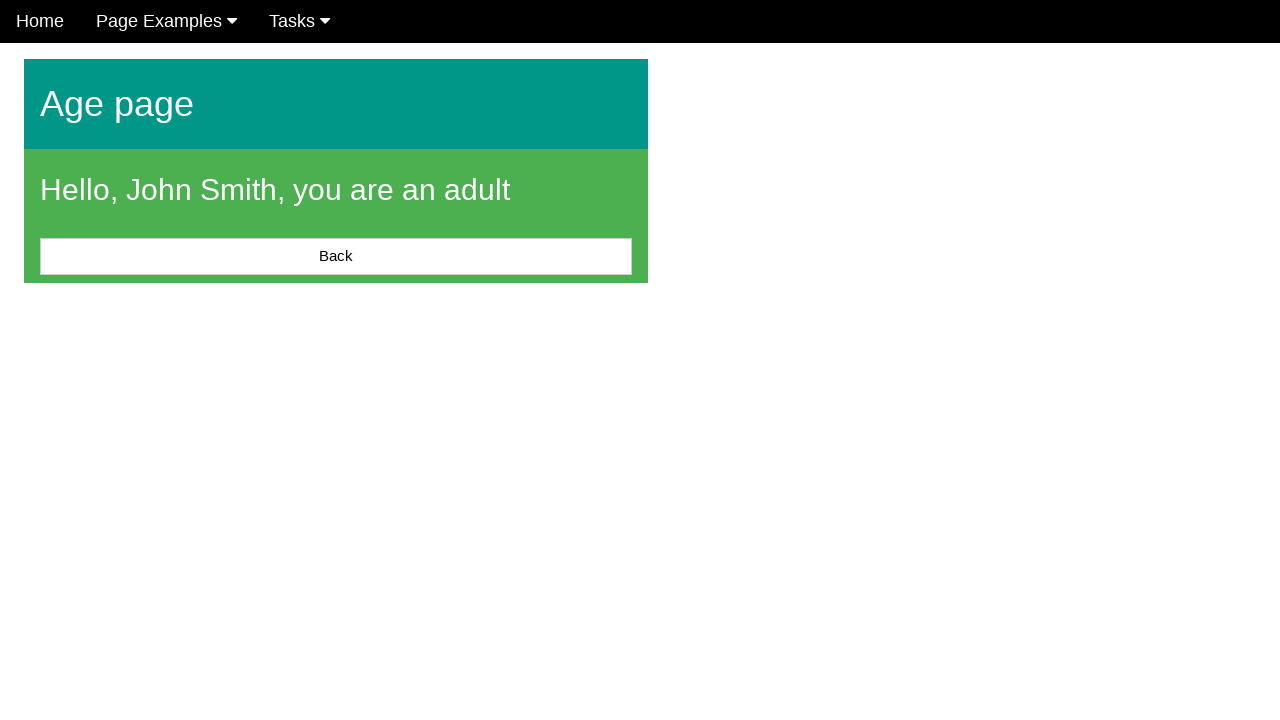

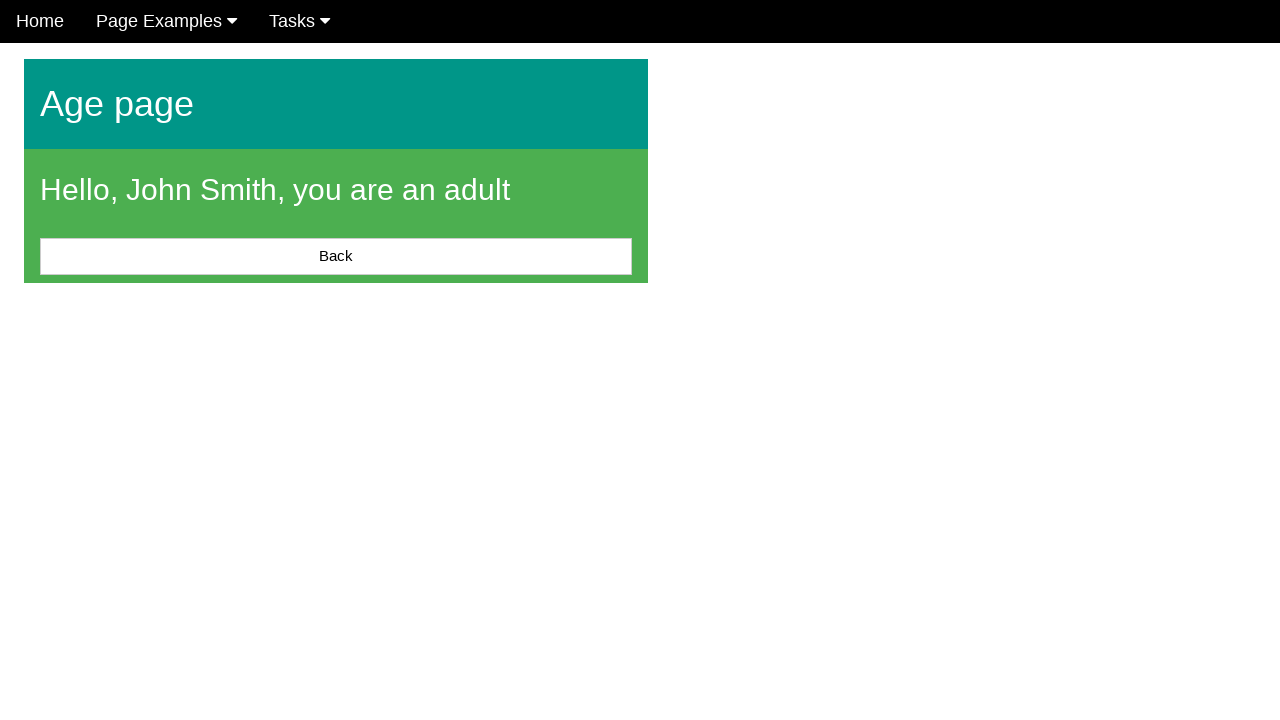